Tests adding a new customer by filling out the customer form with first name, last name, and post code, then verifying the success alert message

Starting URL: https://www.globalsqa.com/angularJs-protractor/BankingProject/#/manager

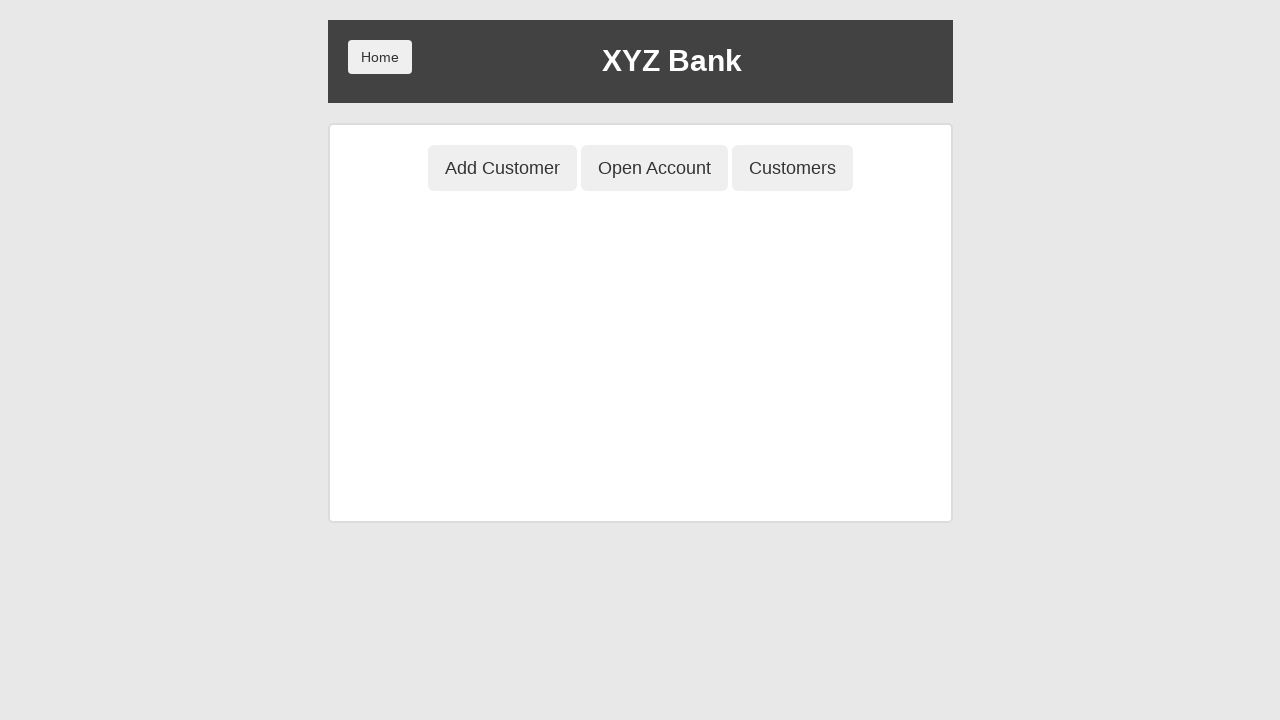

Clicked Add Customer button at (502, 168) on button[ng-class='btnClass1']
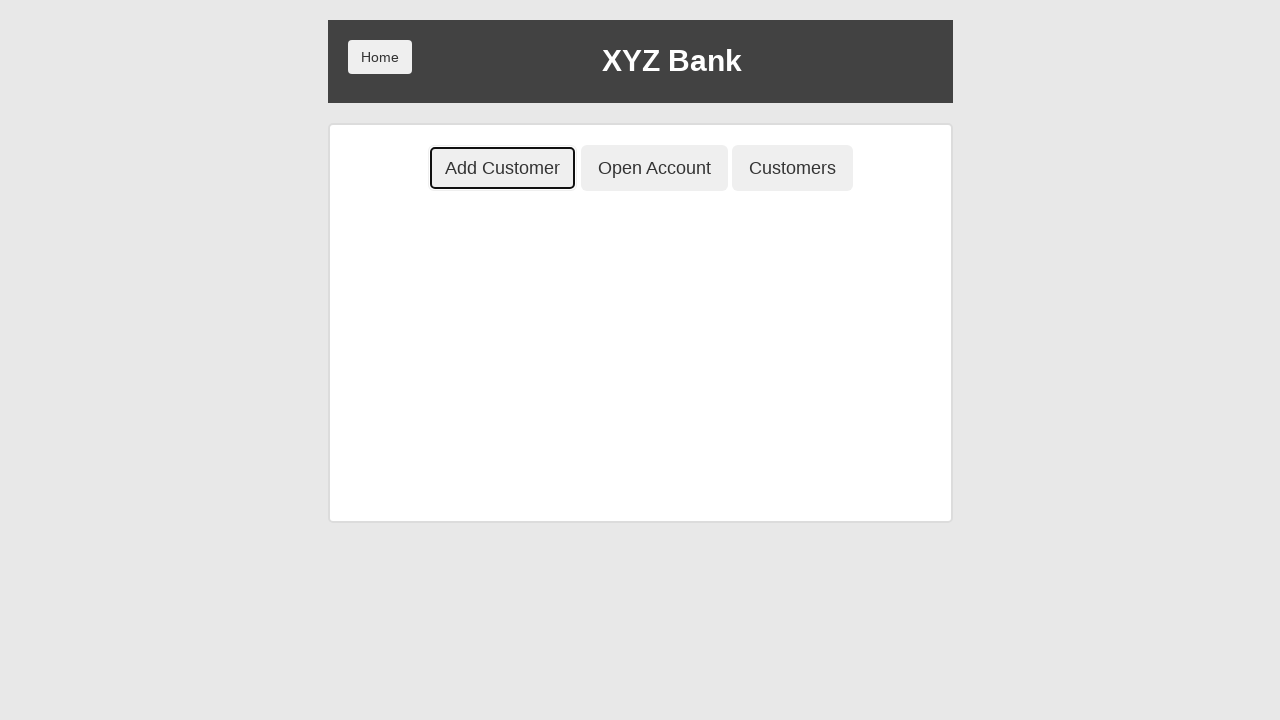

Filled First Name field with 'TestUser' on input[placeholder='First Name']
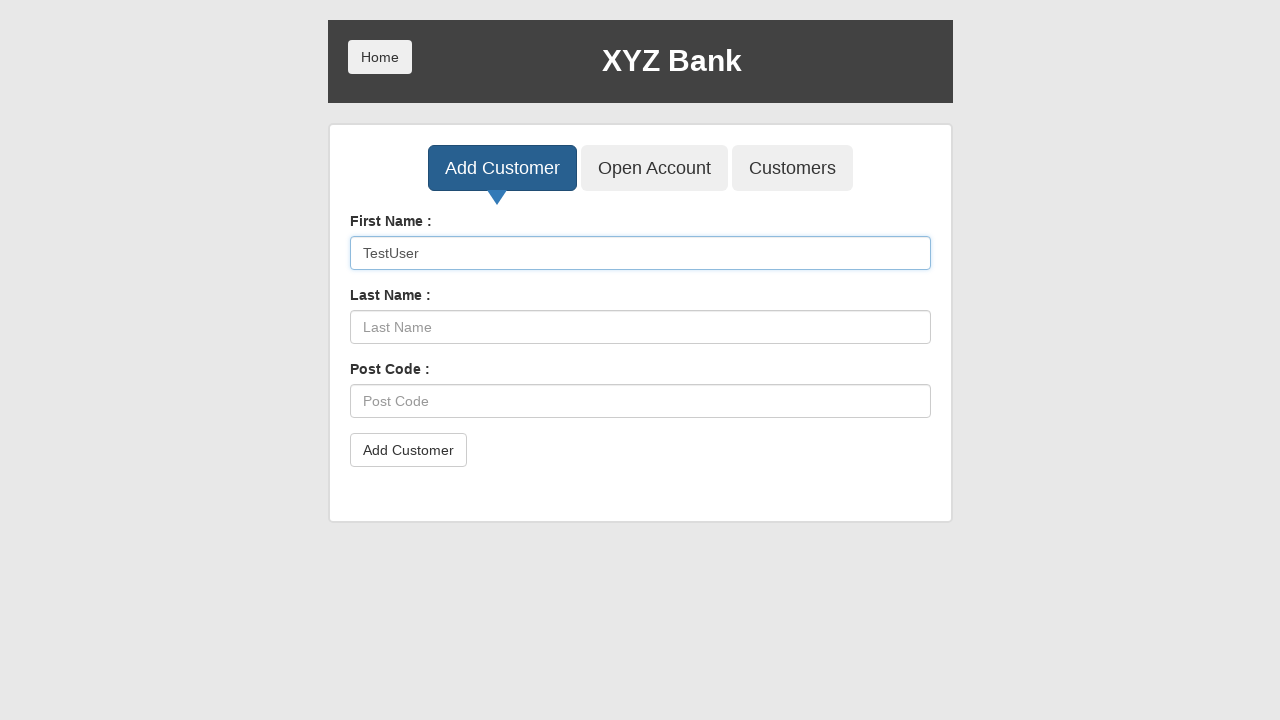

Filled Last Name field with 'TestLast' on input[placeholder='Last Name']
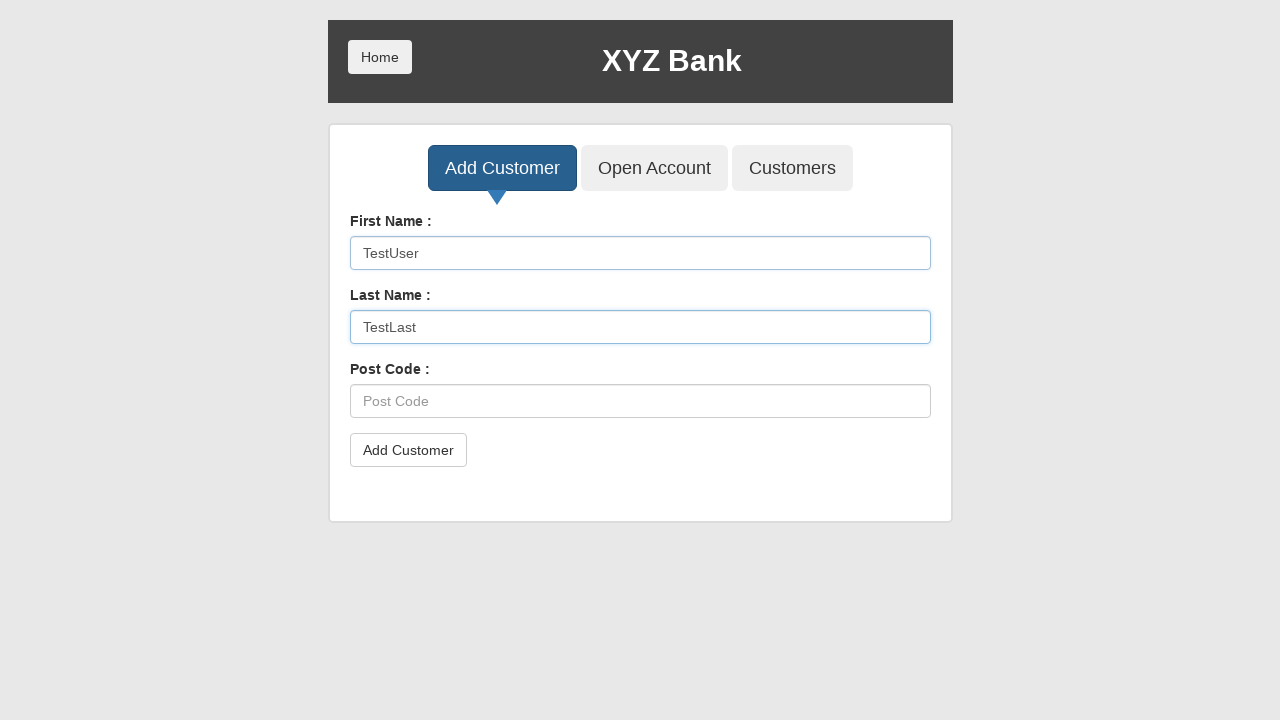

Filled Post Code field with '12345' on input[placeholder='Post Code']
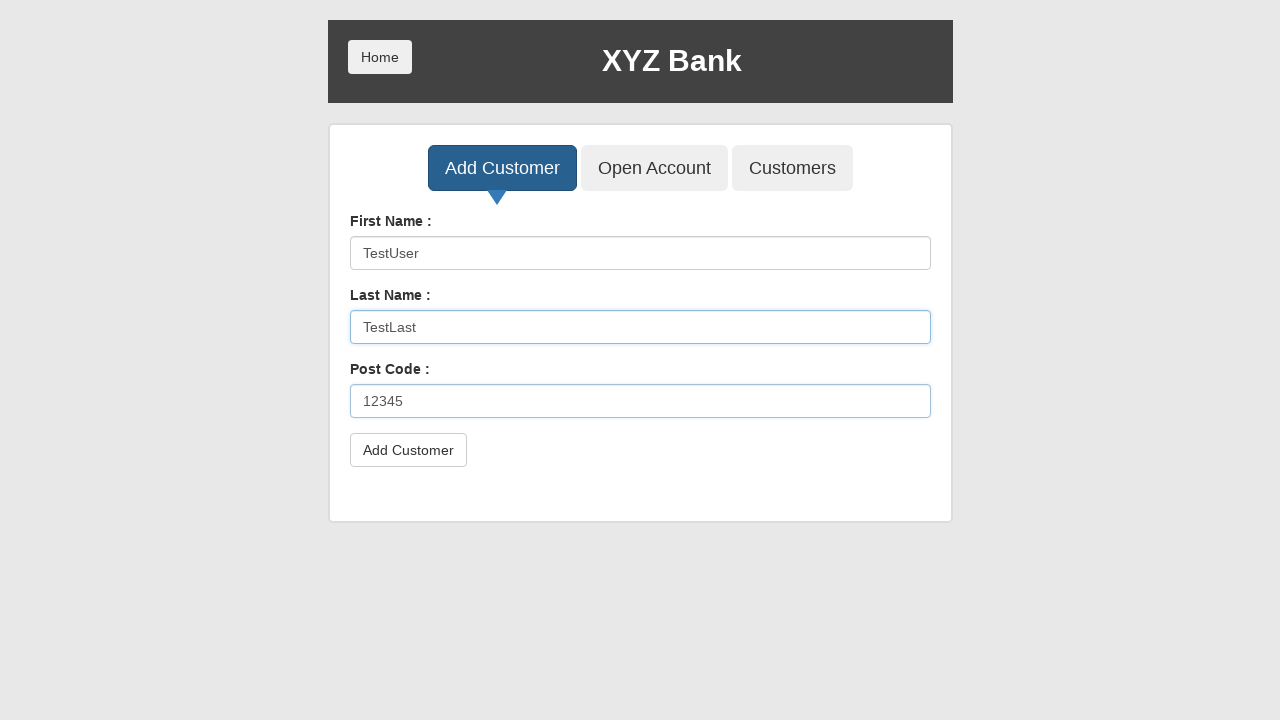

Clicked submit button to create customer at (408, 450) on button[type='submit']
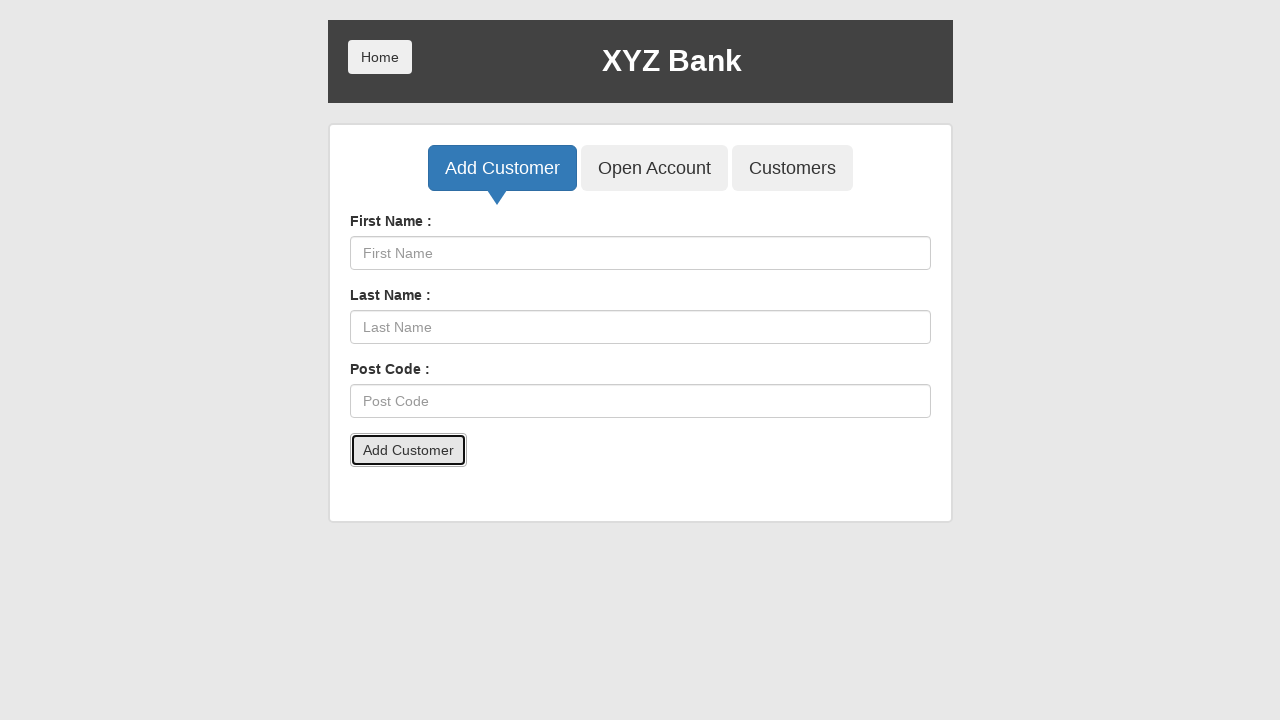

Set up dialog handler to accept alerts
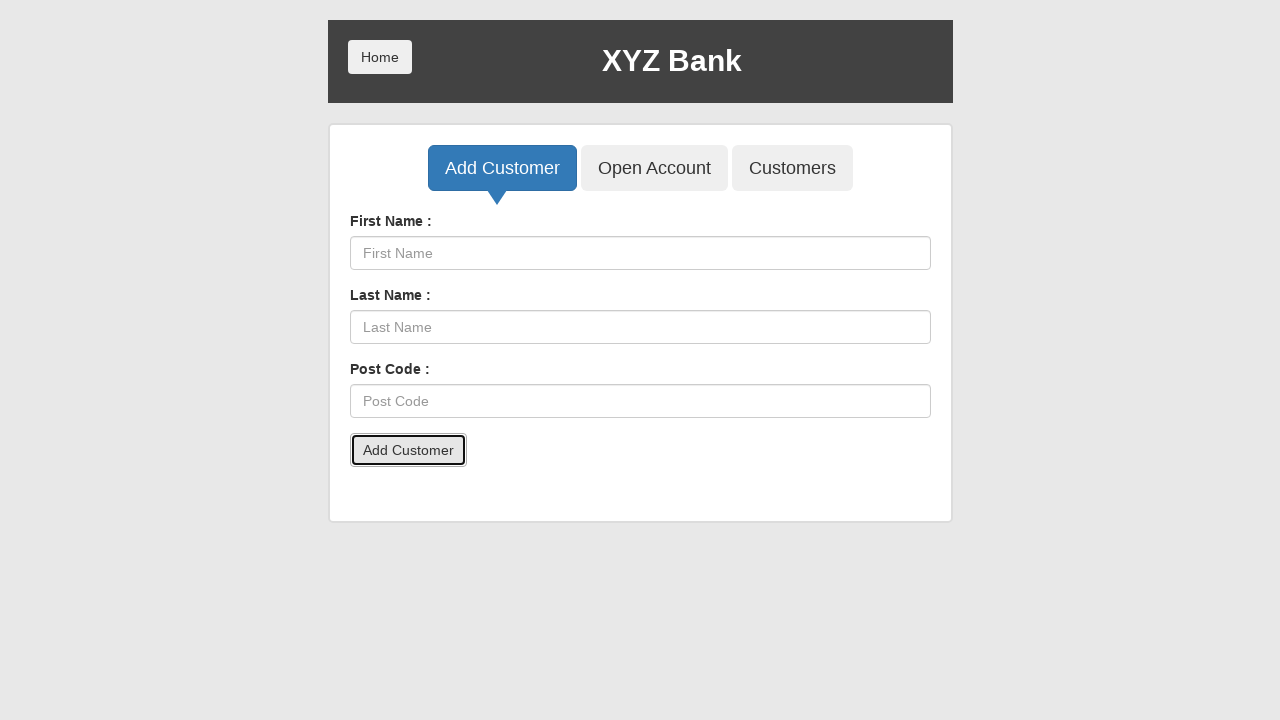

Waited 500ms for success message to appear
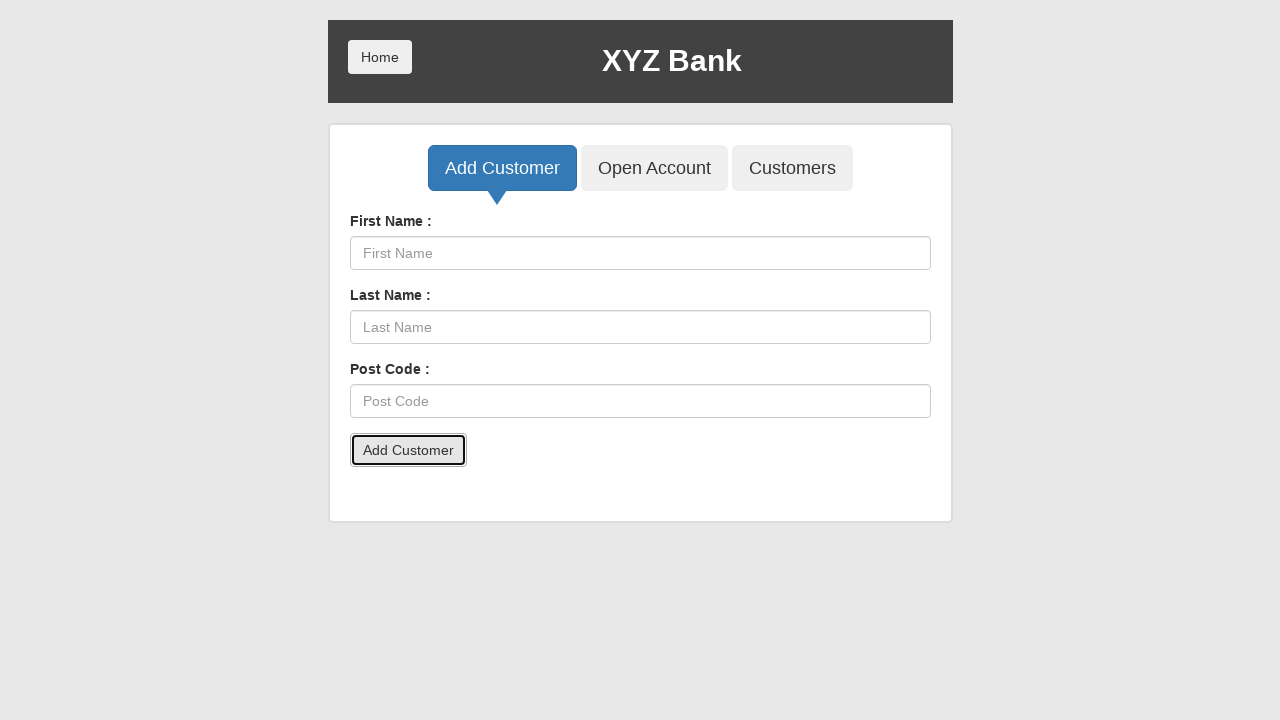

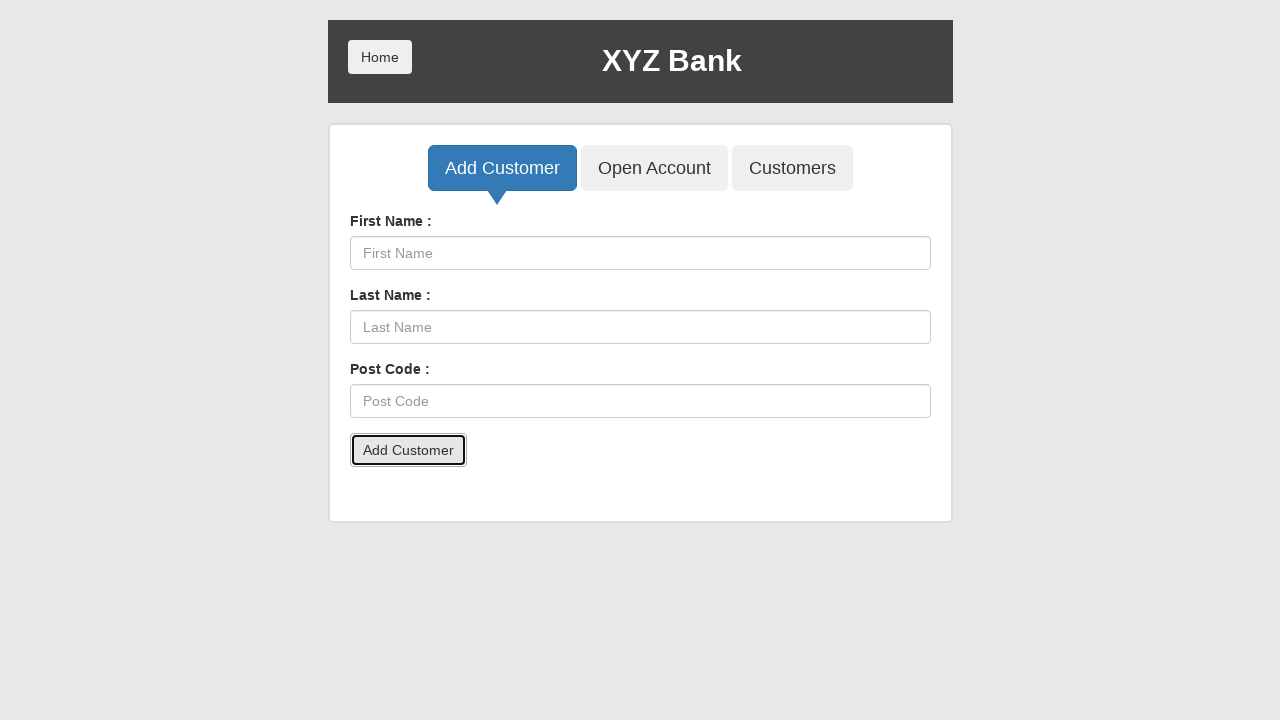